Tests radio button functionality by selecting different radio options and verifying the final selection is displayed correctly

Starting URL: https://acctabootcamp.github.io/site/examples/actions

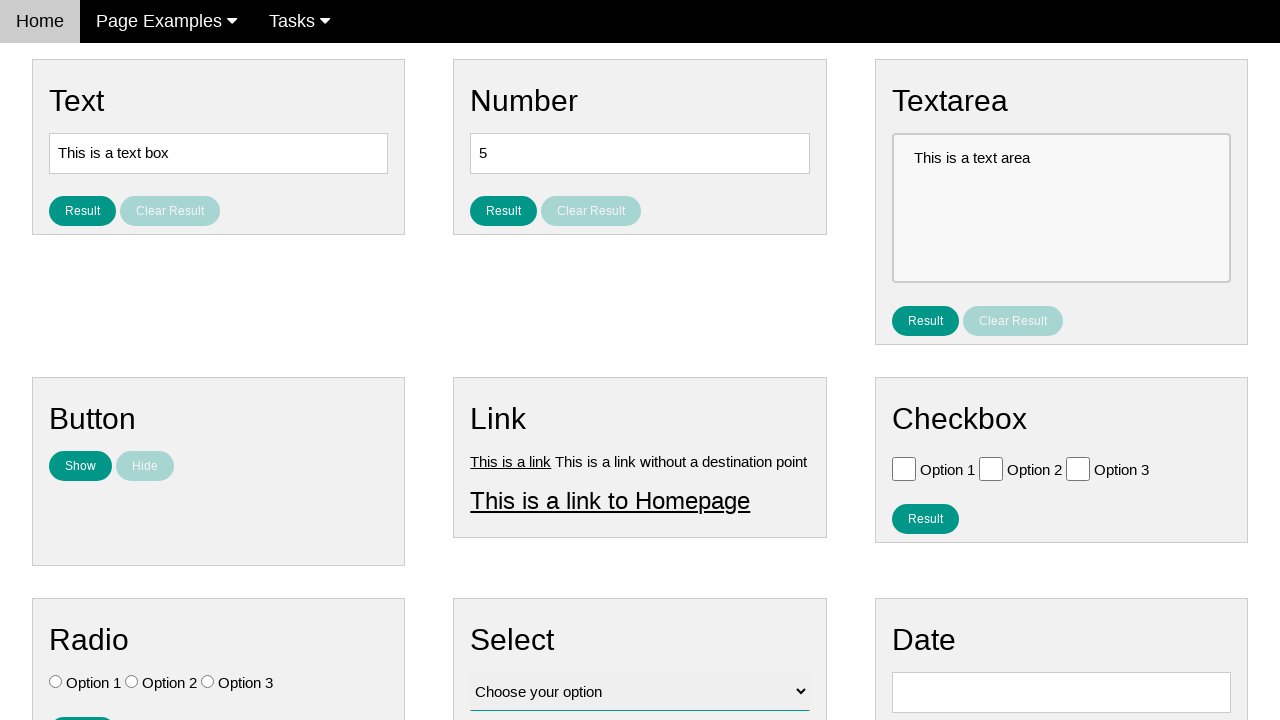

Selected Option 3 (third radio button) at (208, 682) on [name='vfb-7'] >> nth=2
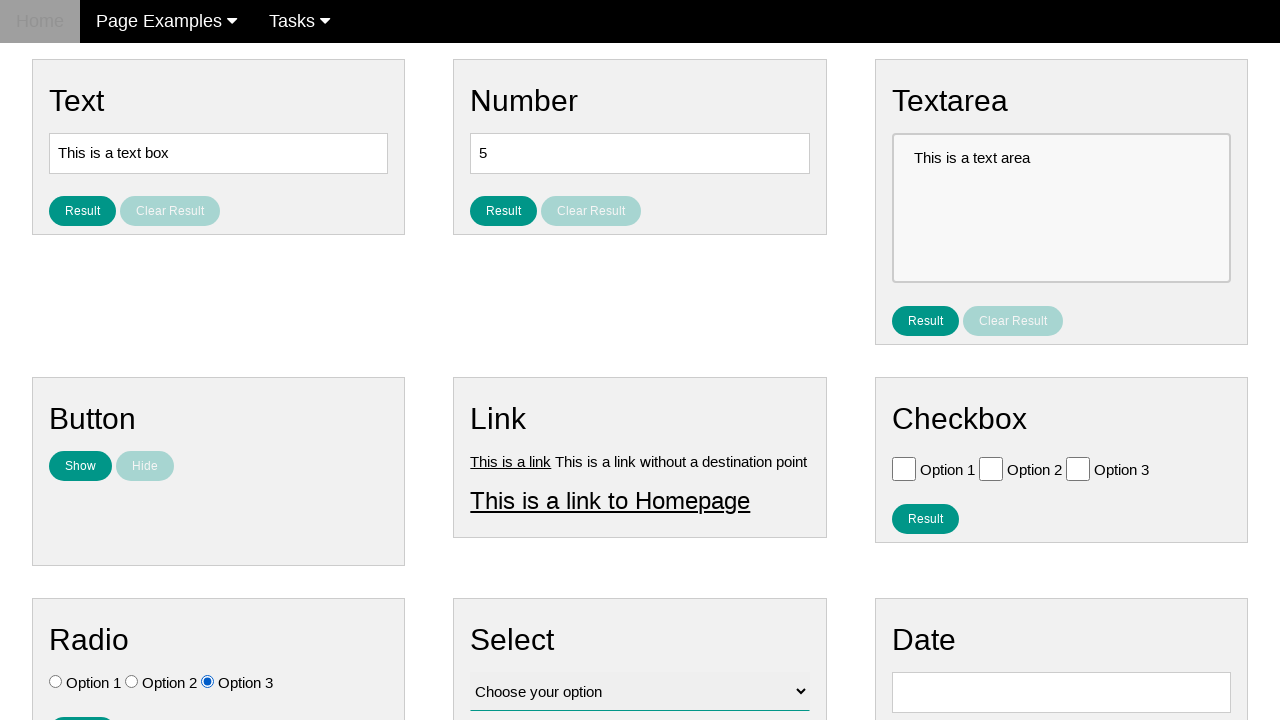

Selected Option 1 (first radio button) at (56, 682) on [name='vfb-7'] >> nth=0
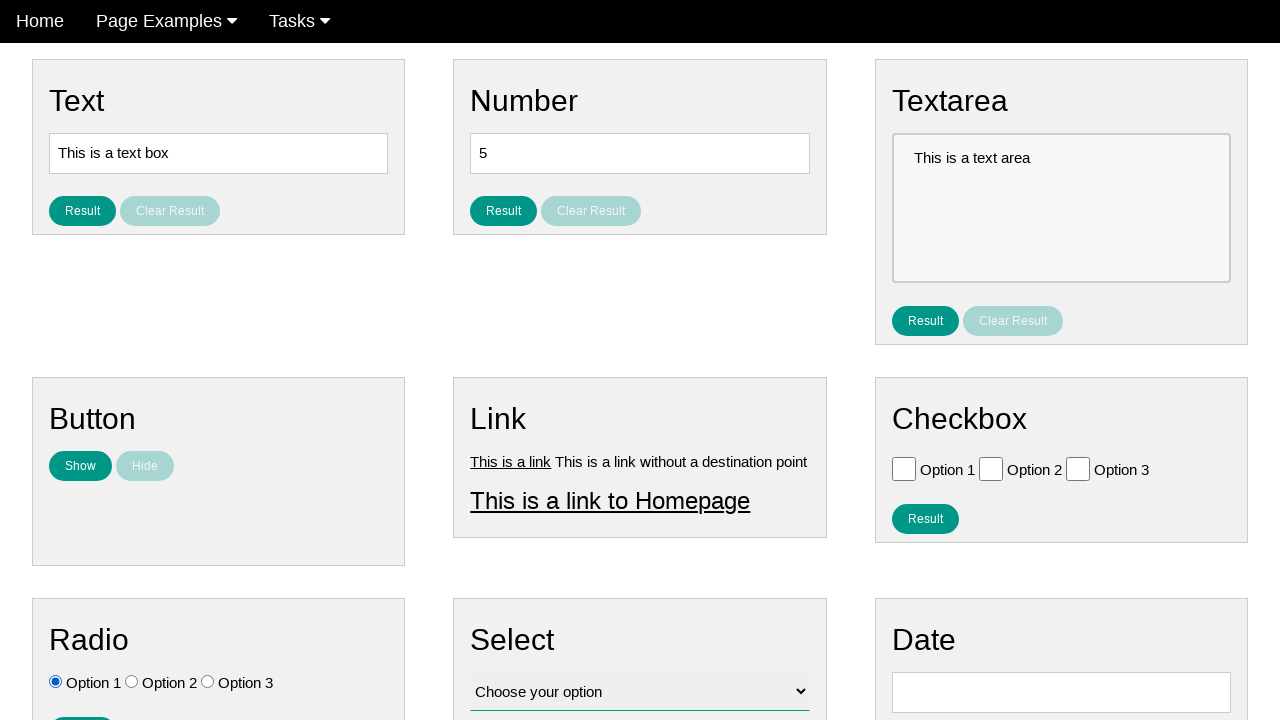

Clicked result button to display selection at (82, 705) on #result_button_ratio
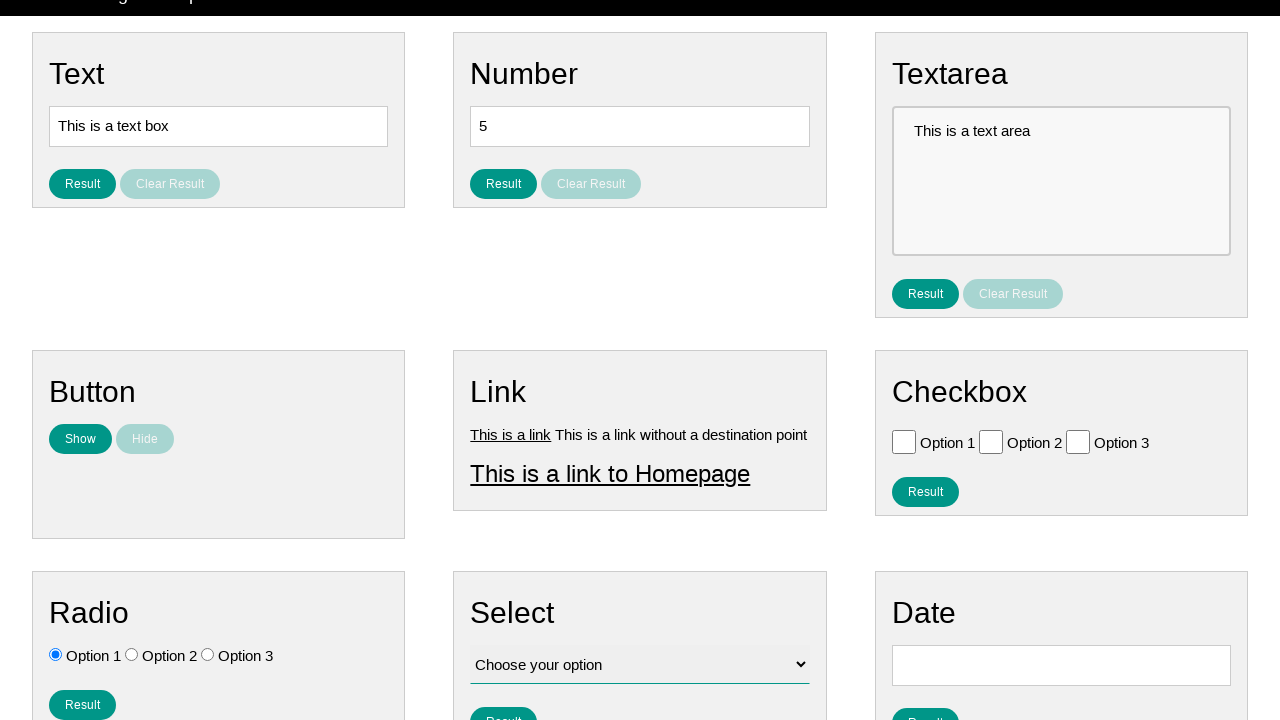

Radio button result displayed
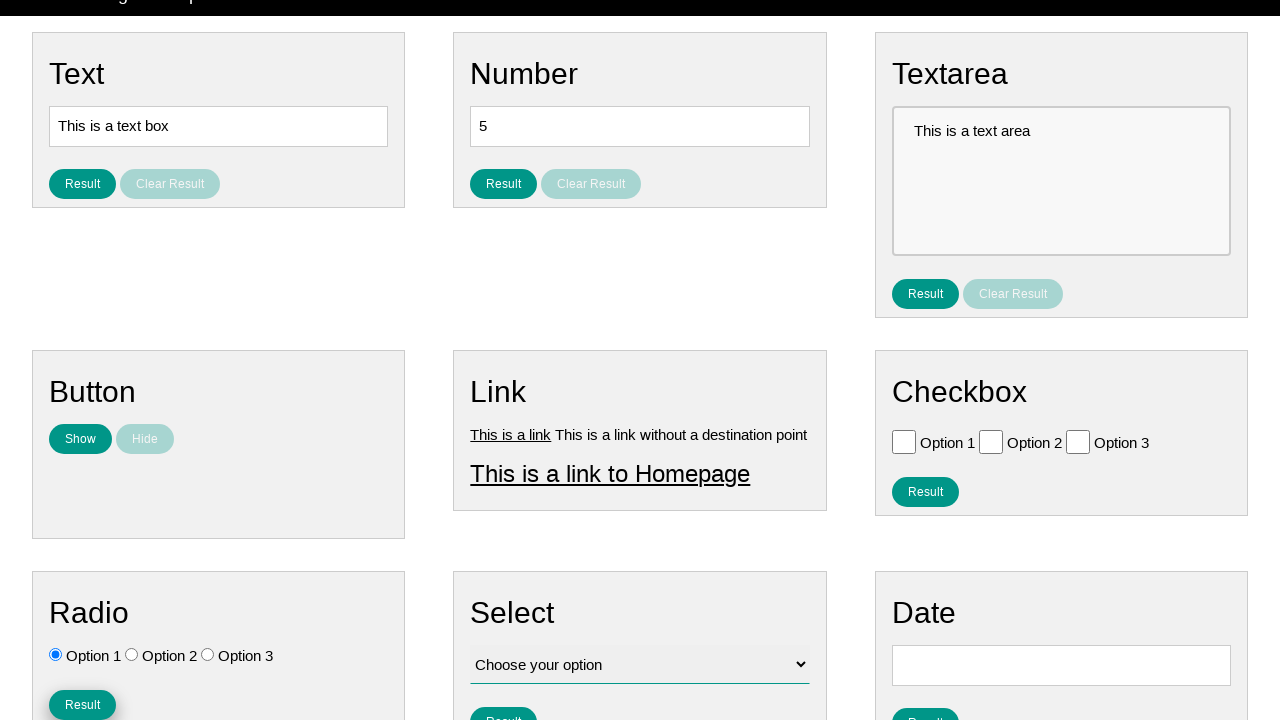

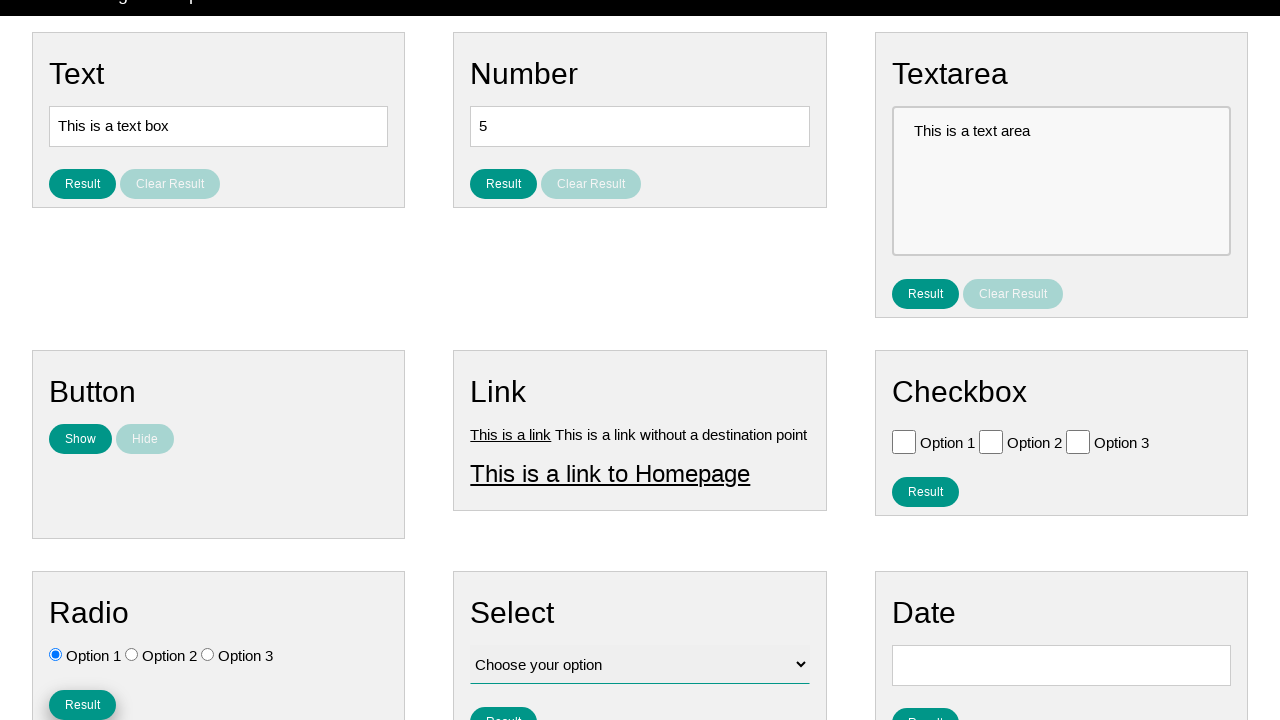